Tests that edits are saved when the input loses focus (blur event).

Starting URL: https://demo.playwright.dev/todomvc

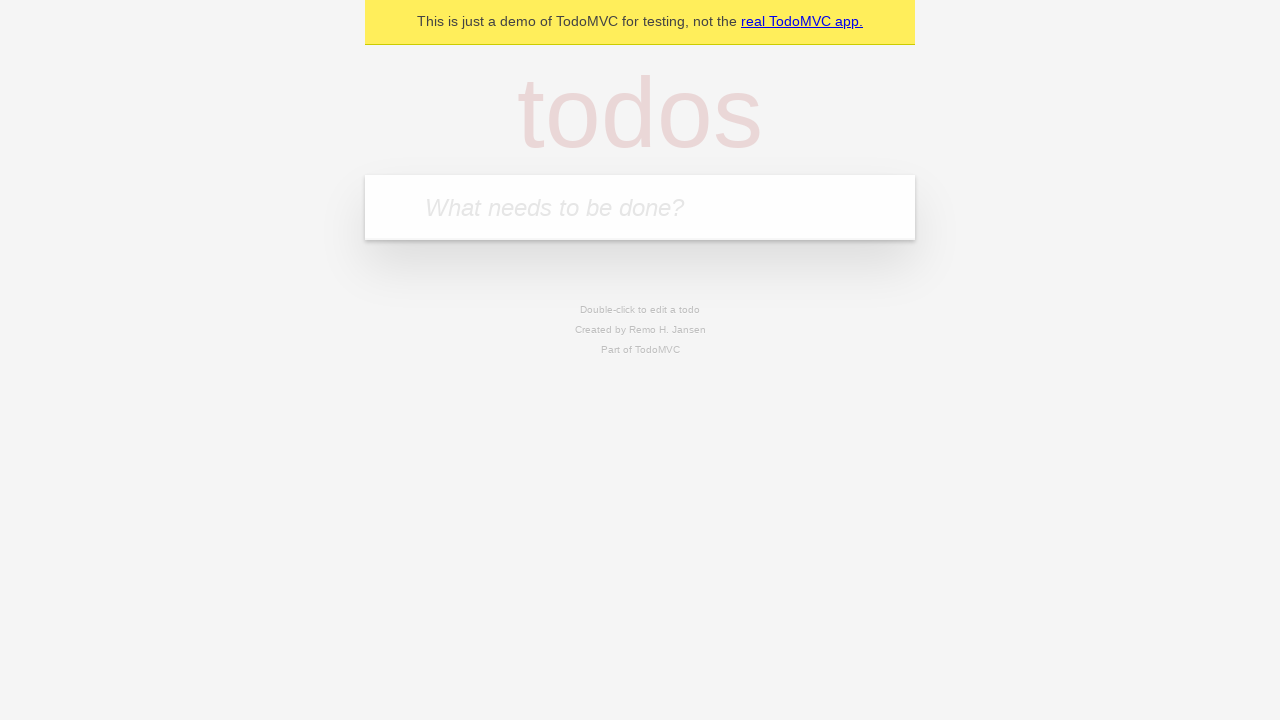

Filled todo input with 'buy some cheese' on internal:attr=[placeholder="What needs to be done?"i]
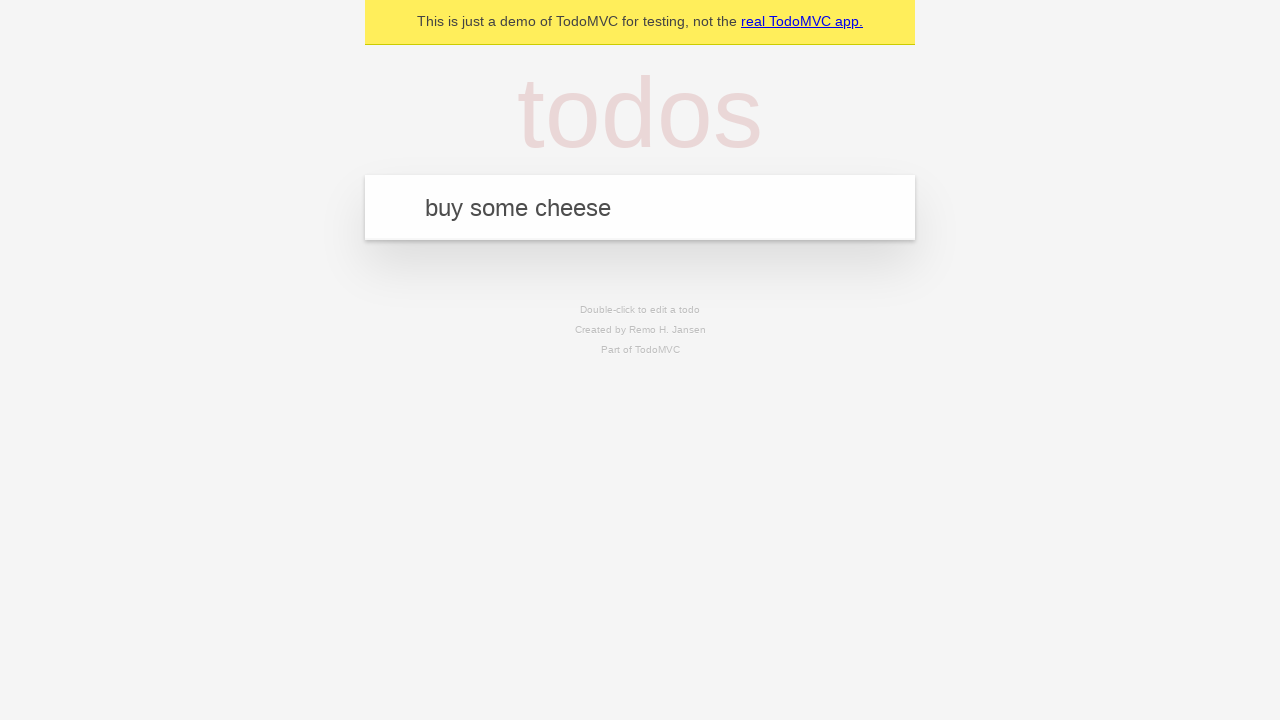

Pressed Enter to create first todo on internal:attr=[placeholder="What needs to be done?"i]
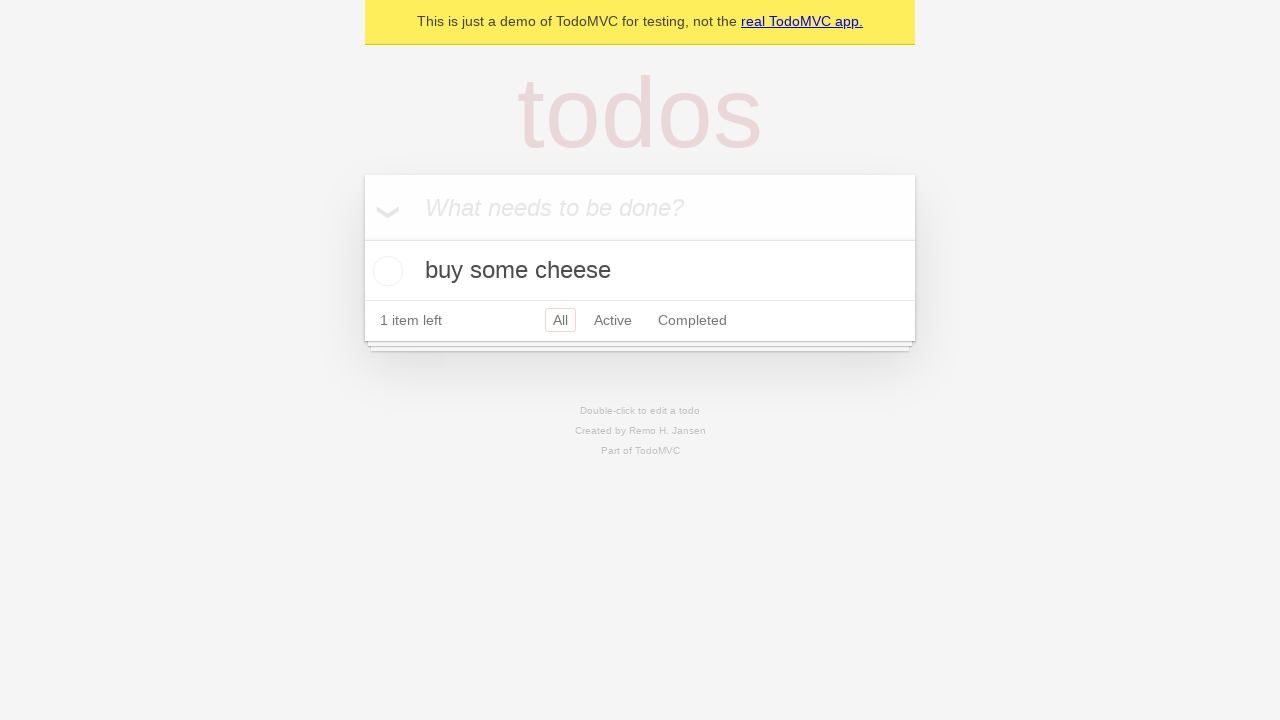

Filled todo input with 'feed the cat' on internal:attr=[placeholder="What needs to be done?"i]
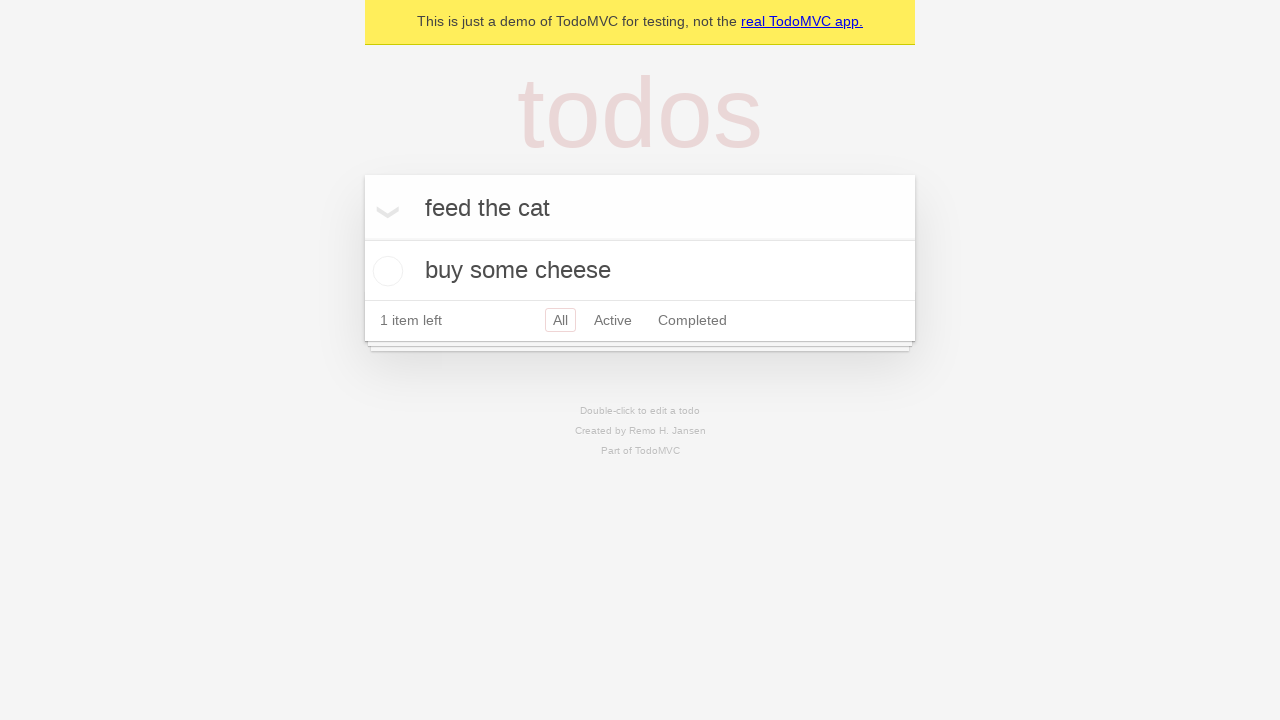

Pressed Enter to create second todo on internal:attr=[placeholder="What needs to be done?"i]
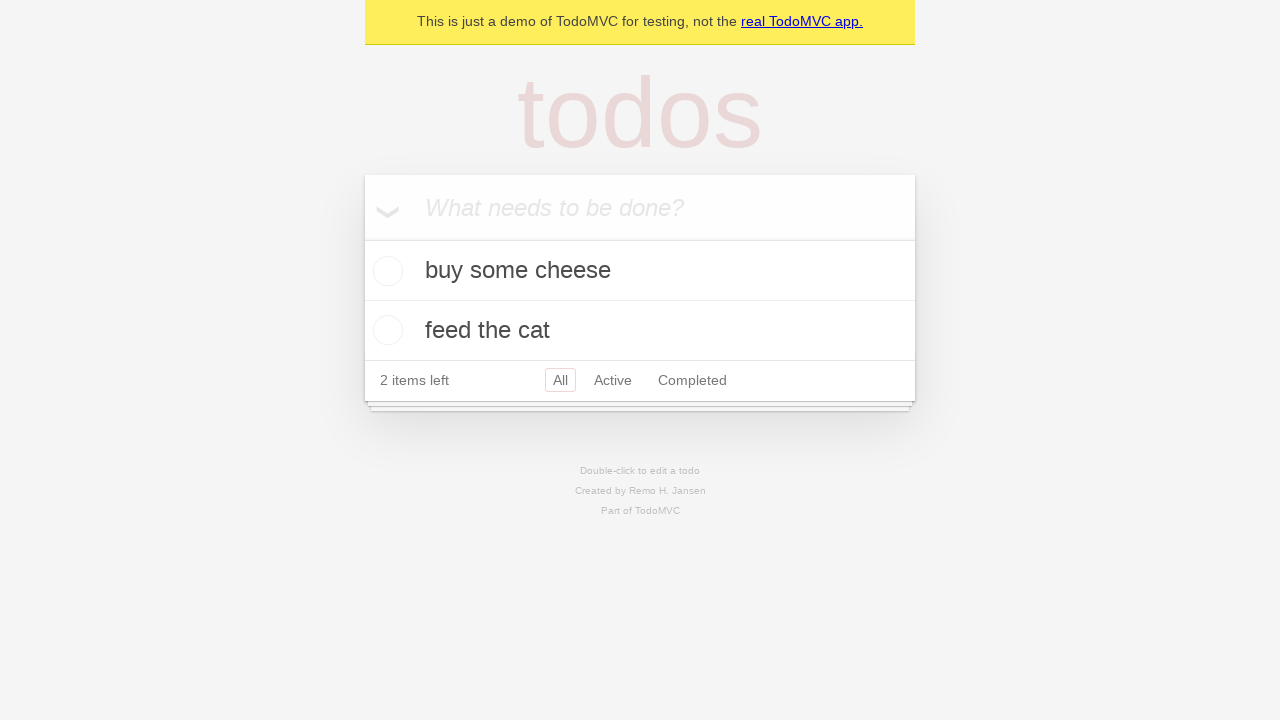

Filled todo input with 'book a doctors appointment' on internal:attr=[placeholder="What needs to be done?"i]
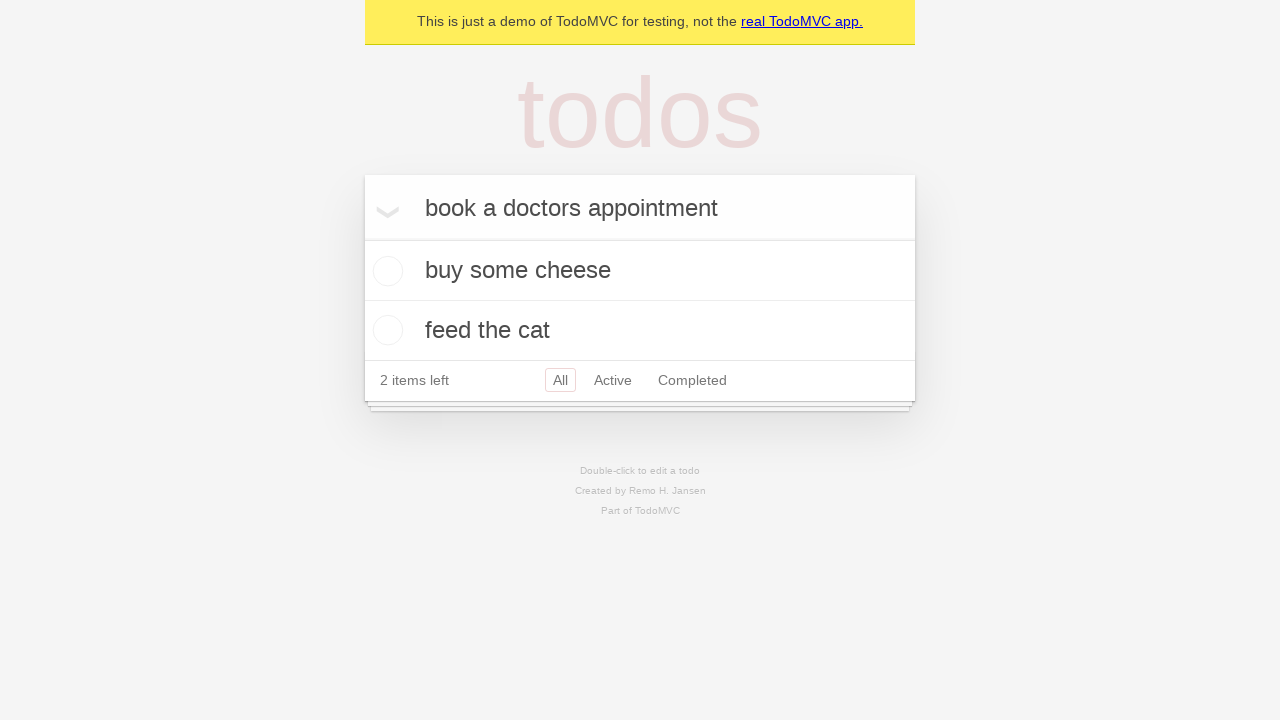

Pressed Enter to create third todo on internal:attr=[placeholder="What needs to be done?"i]
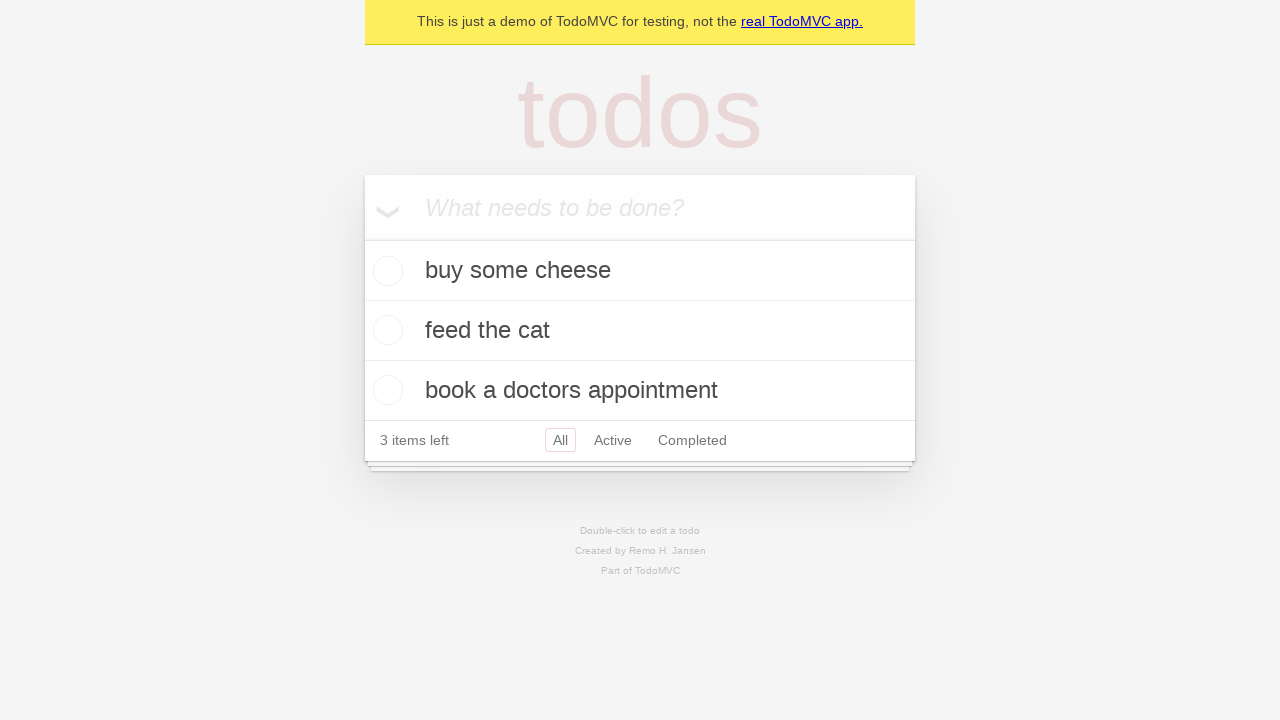

Double-clicked second todo item to enter edit mode at (640, 331) on internal:testid=[data-testid="todo-item"s] >> nth=1
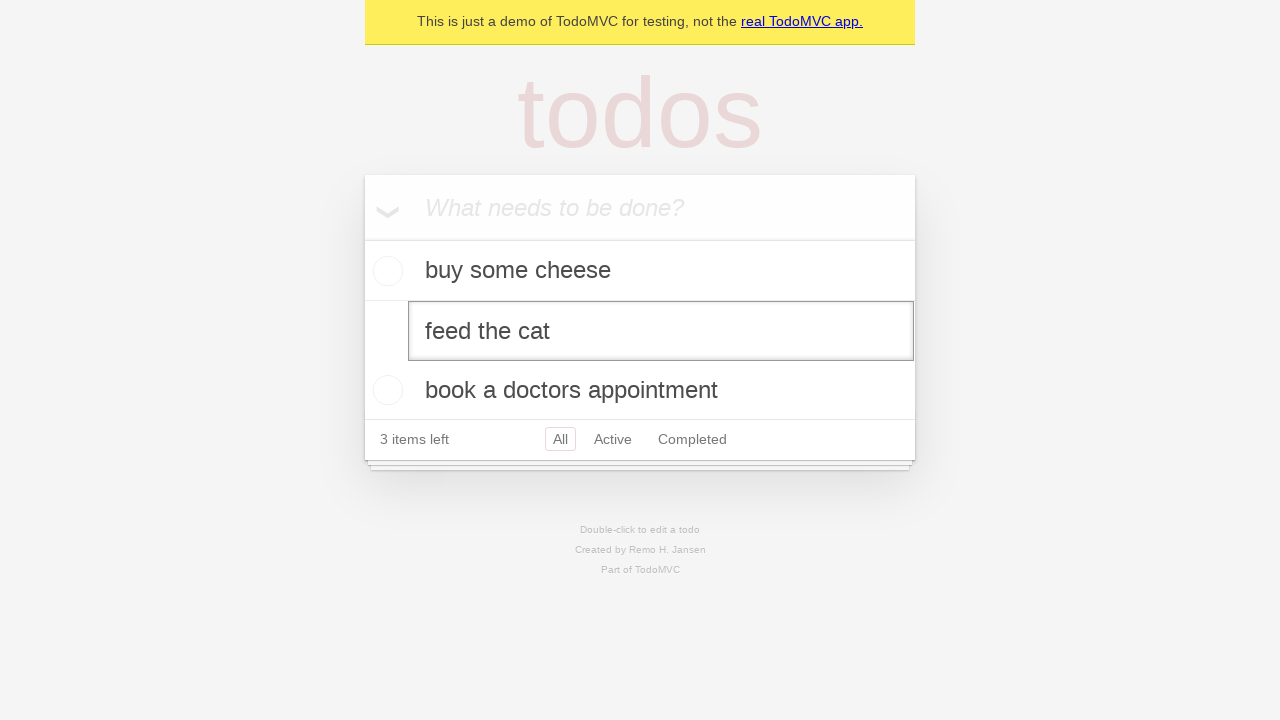

Filled edit textbox with 'buy some sausages' on internal:testid=[data-testid="todo-item"s] >> nth=1 >> internal:role=textbox[nam
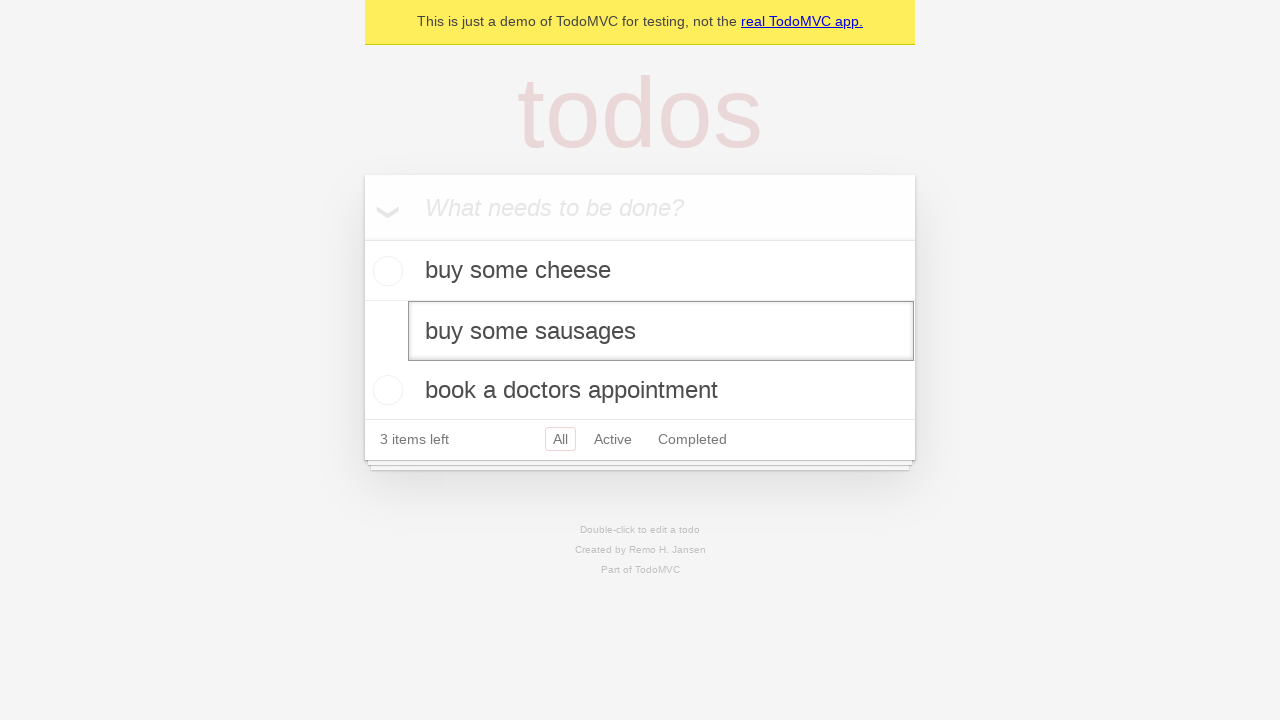

Triggered blur event on edit textbox to save changes
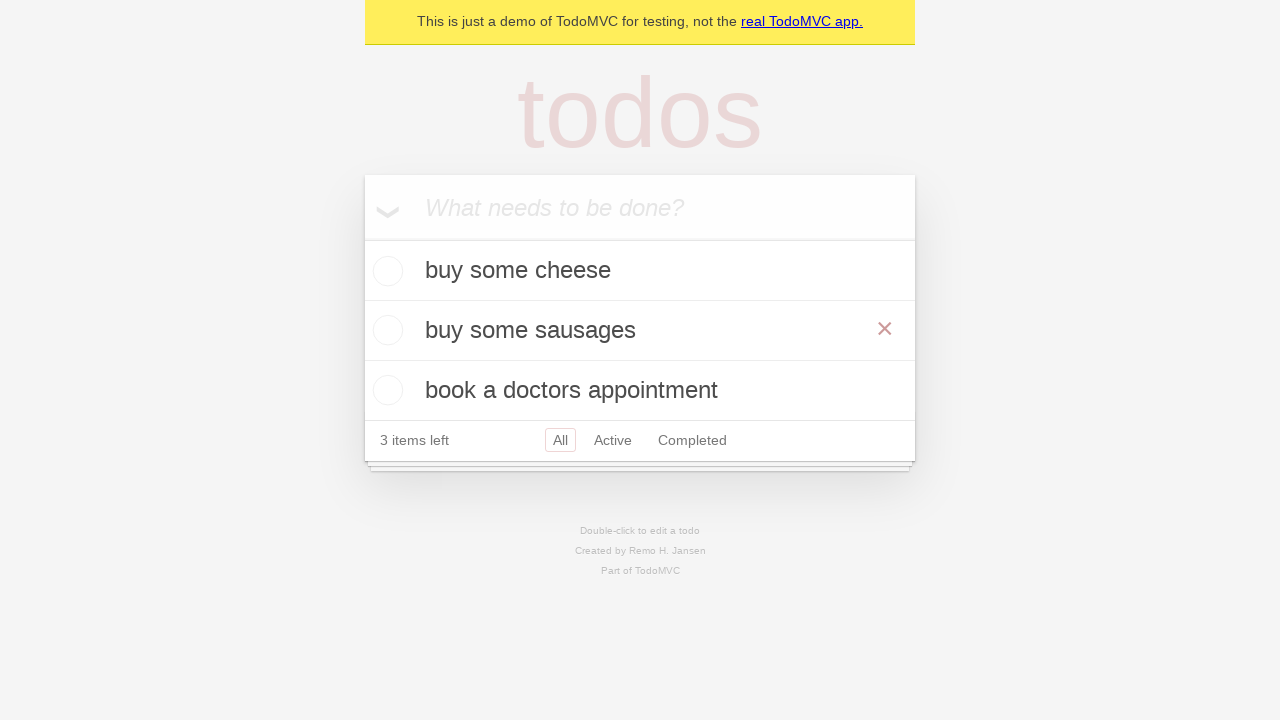

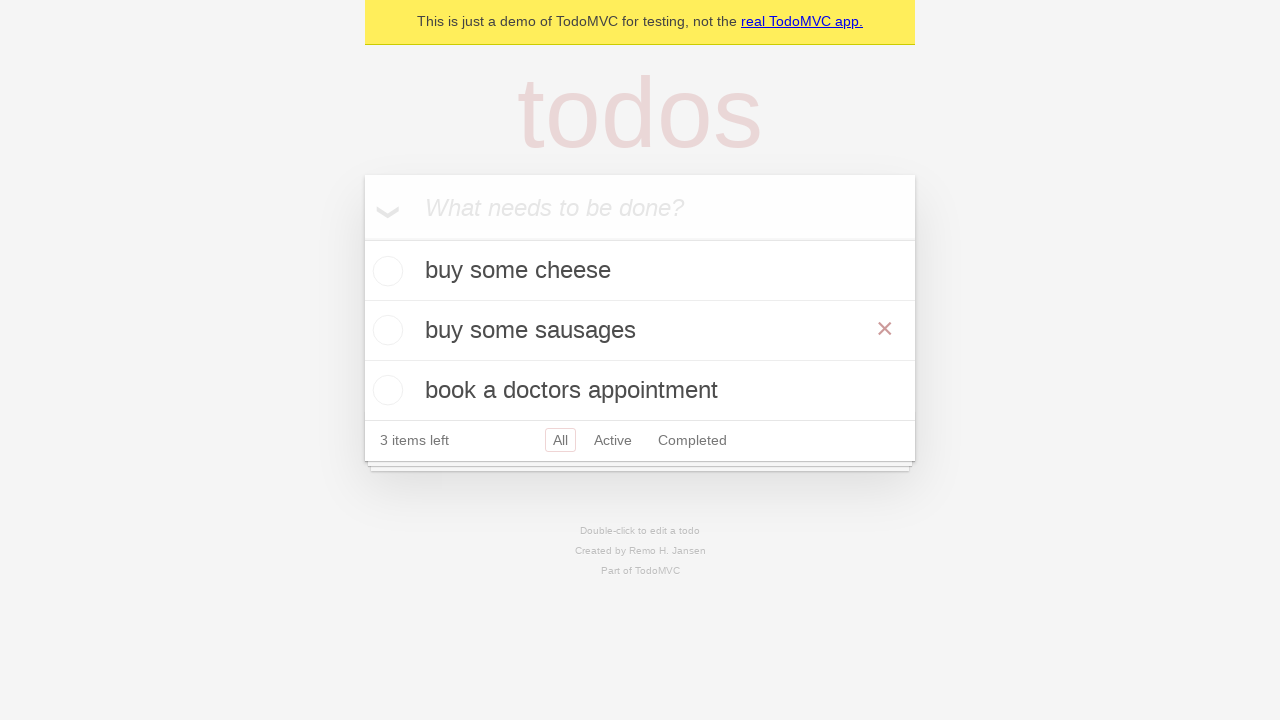